Tests the derivative calculator by entering a mathematical expression, submitting it, clicking "Show Steps" button, and waiting for calculation results to display

Starting URL: https://www.derivative-calculator.net/

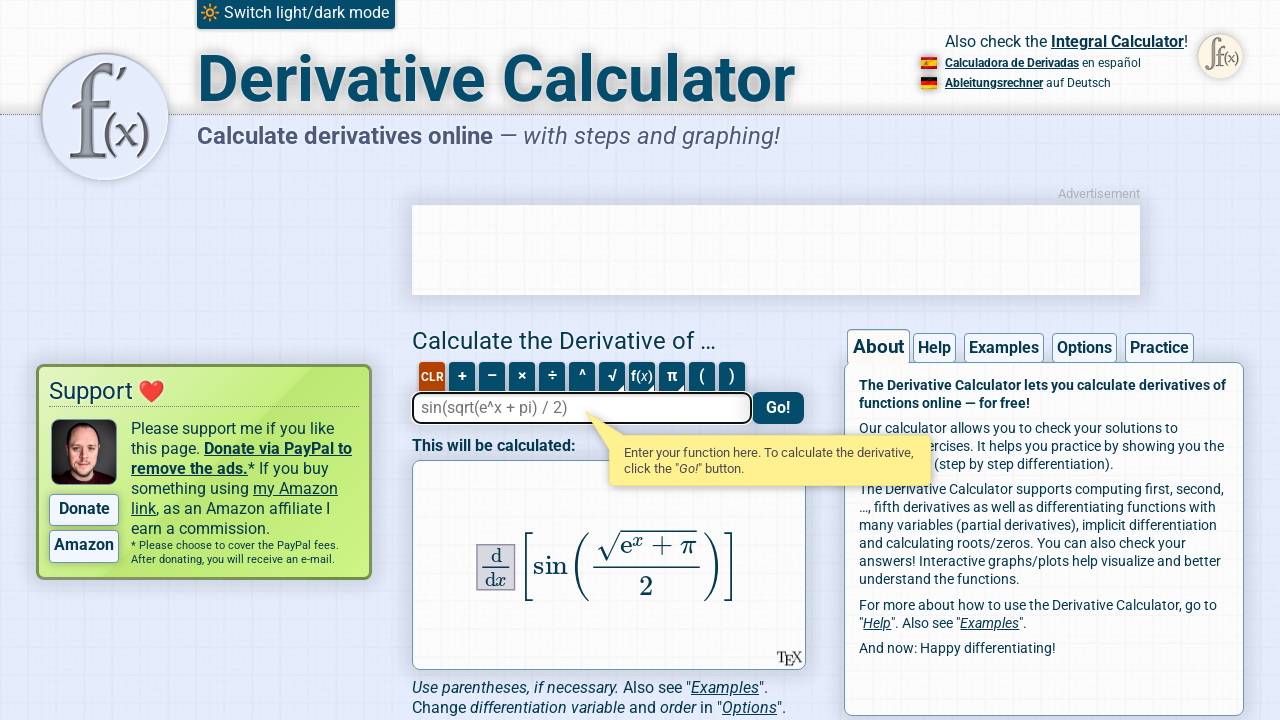

Filled expression field with 'ln(x/2)' on #expression
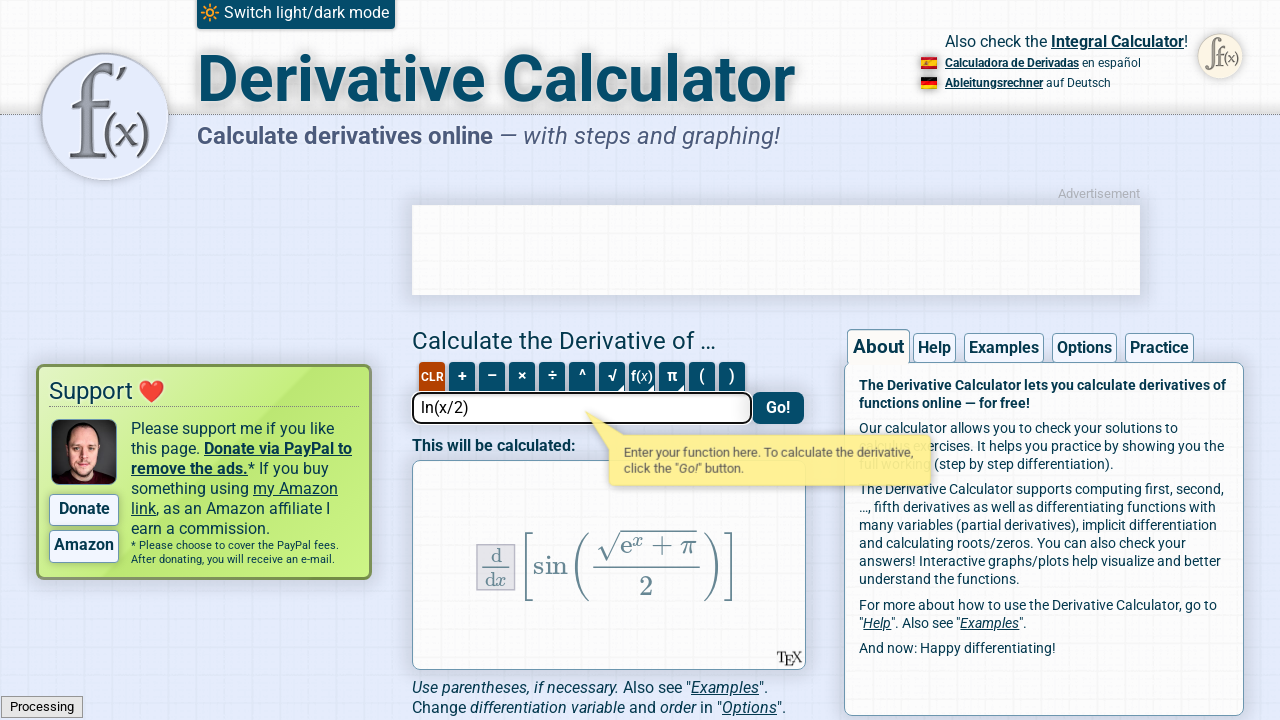

Pressed Enter to submit the mathematical expression on #expression
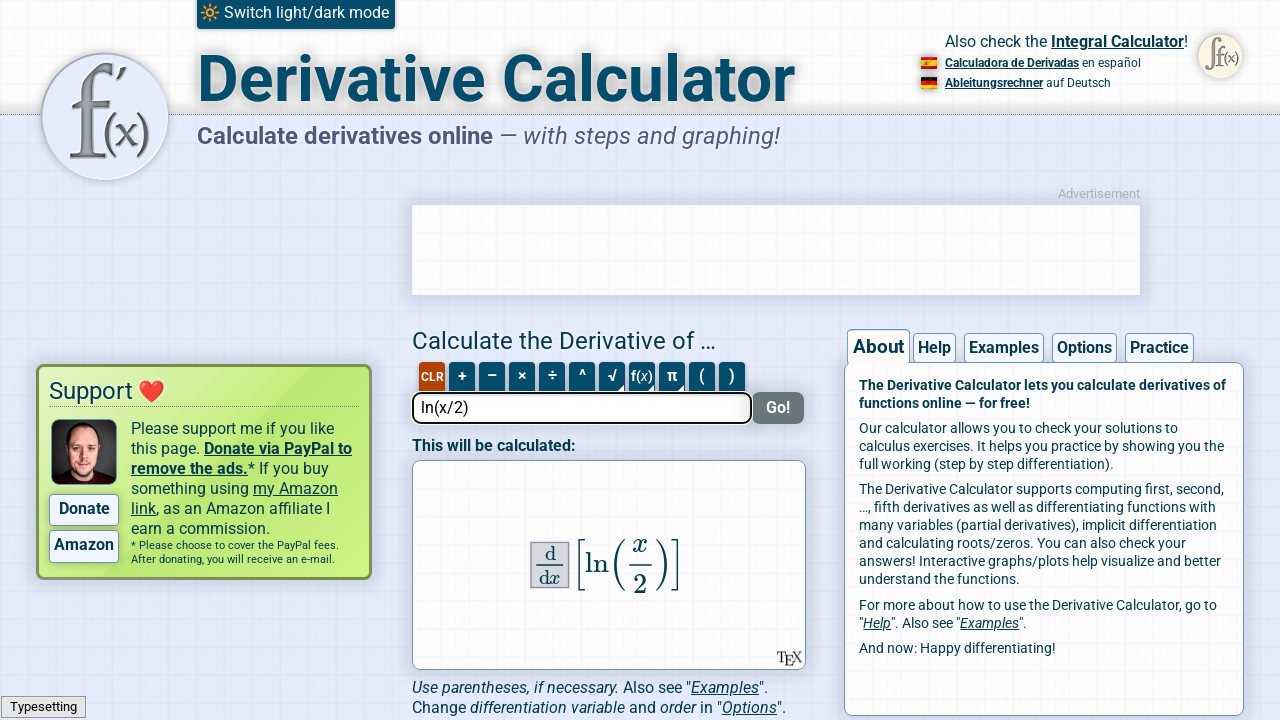

Show Steps button became visible
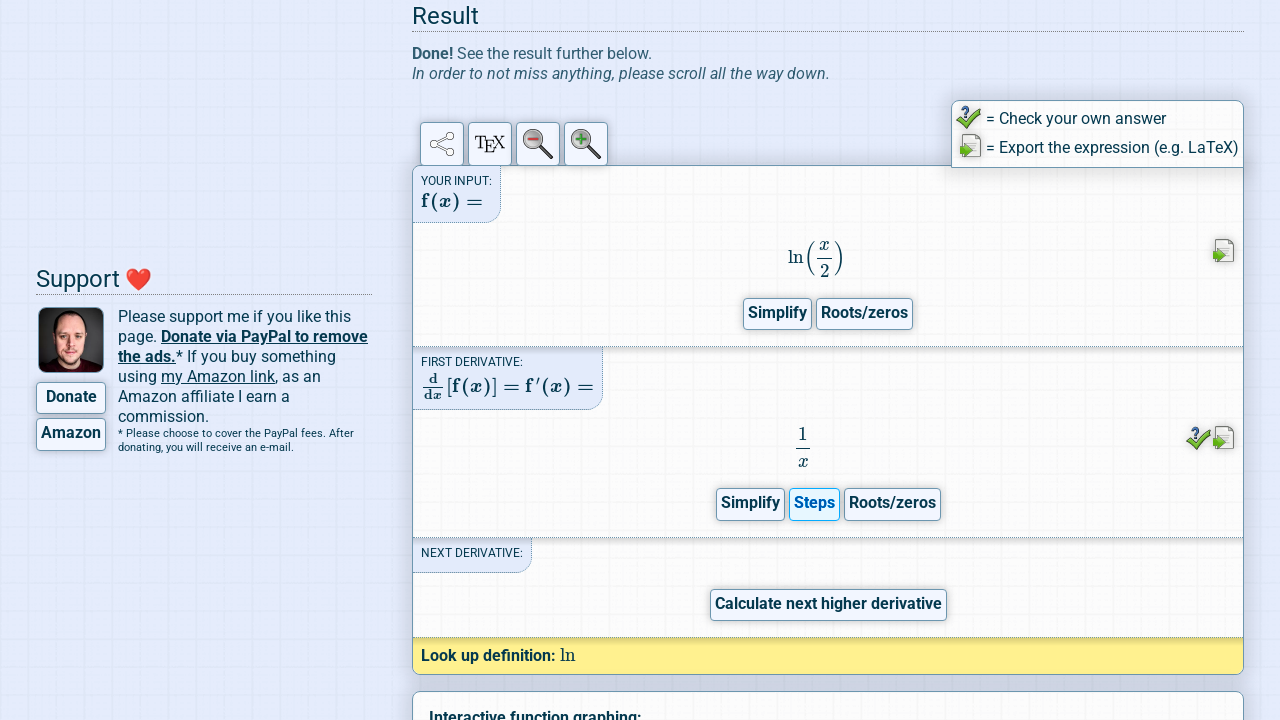

Clicked Show Steps button to display calculation steps at (814, 504) on .show-steps-button
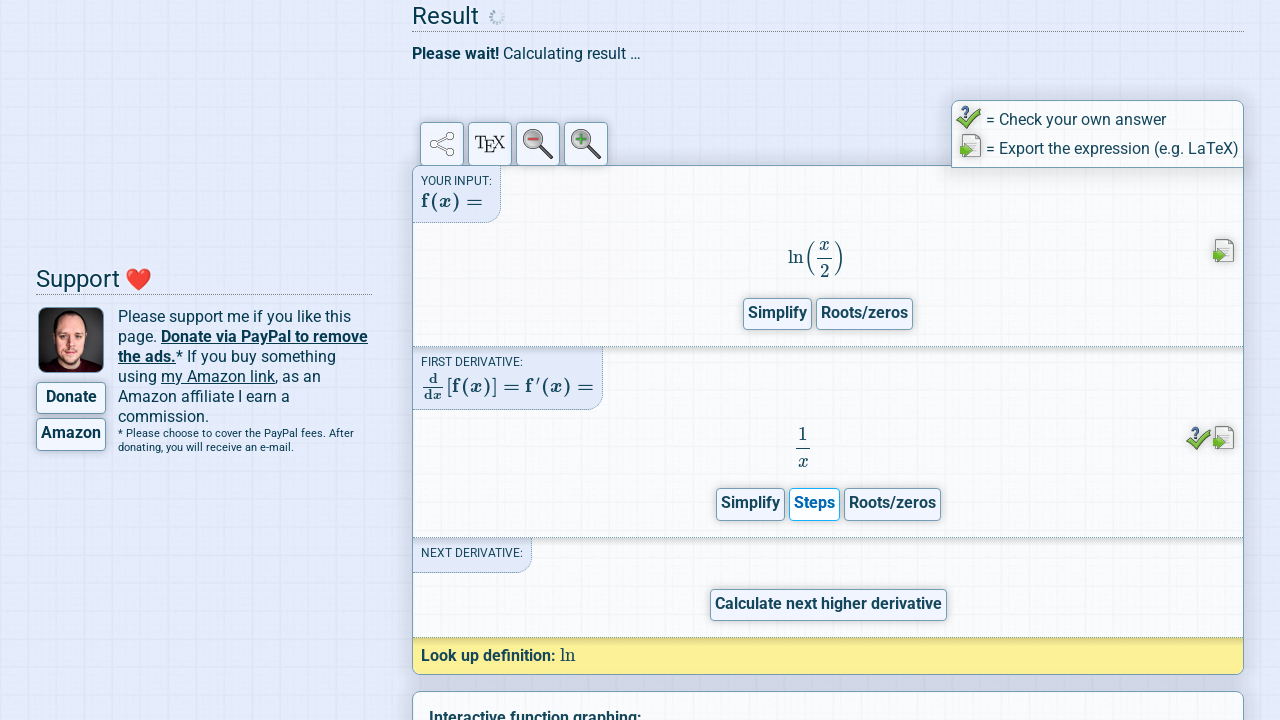

Calculation results loaded and displayed
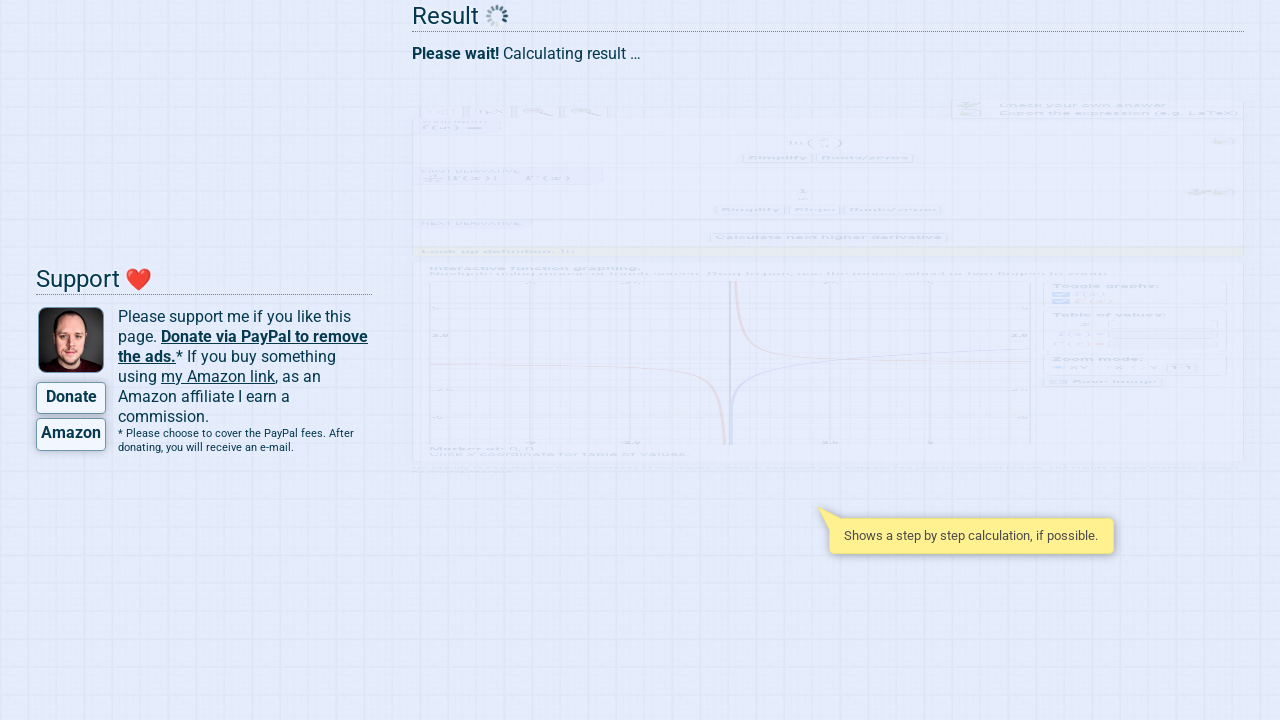

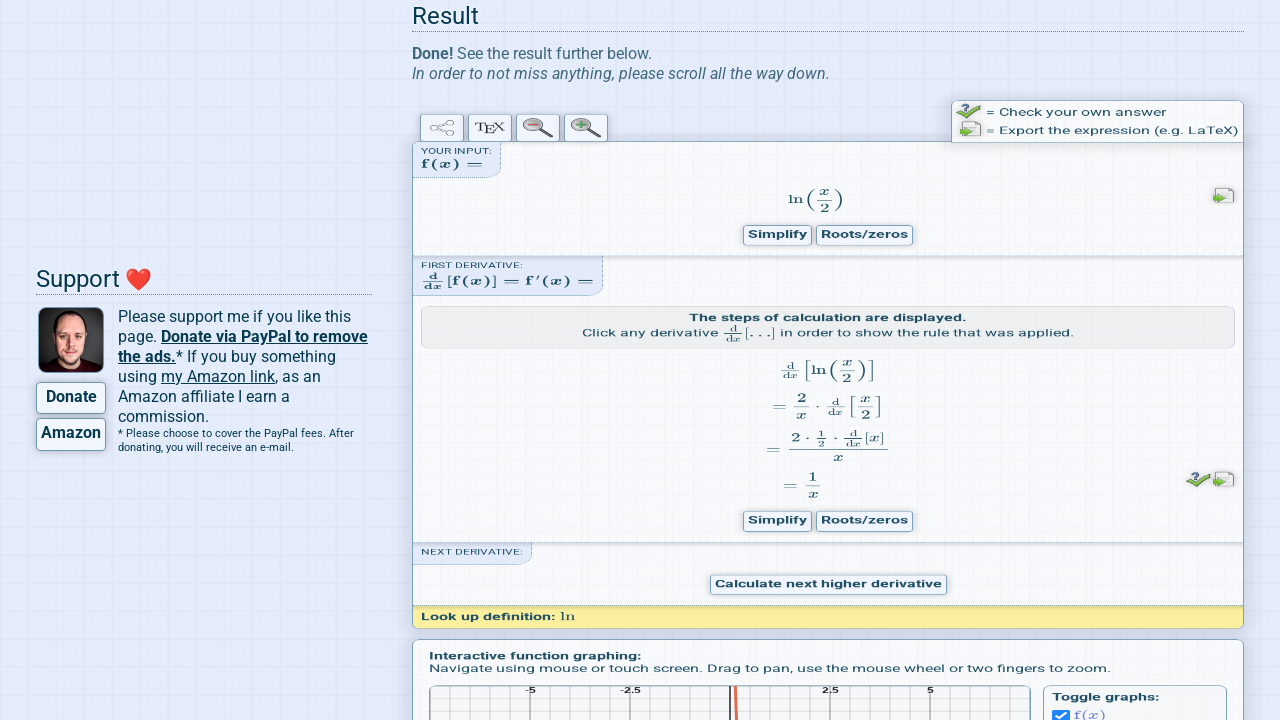